Navigates to the DEV Community homepage and clicks on the first blog post displayed to verify navigation to the blog page.

Starting URL: https://dev.to

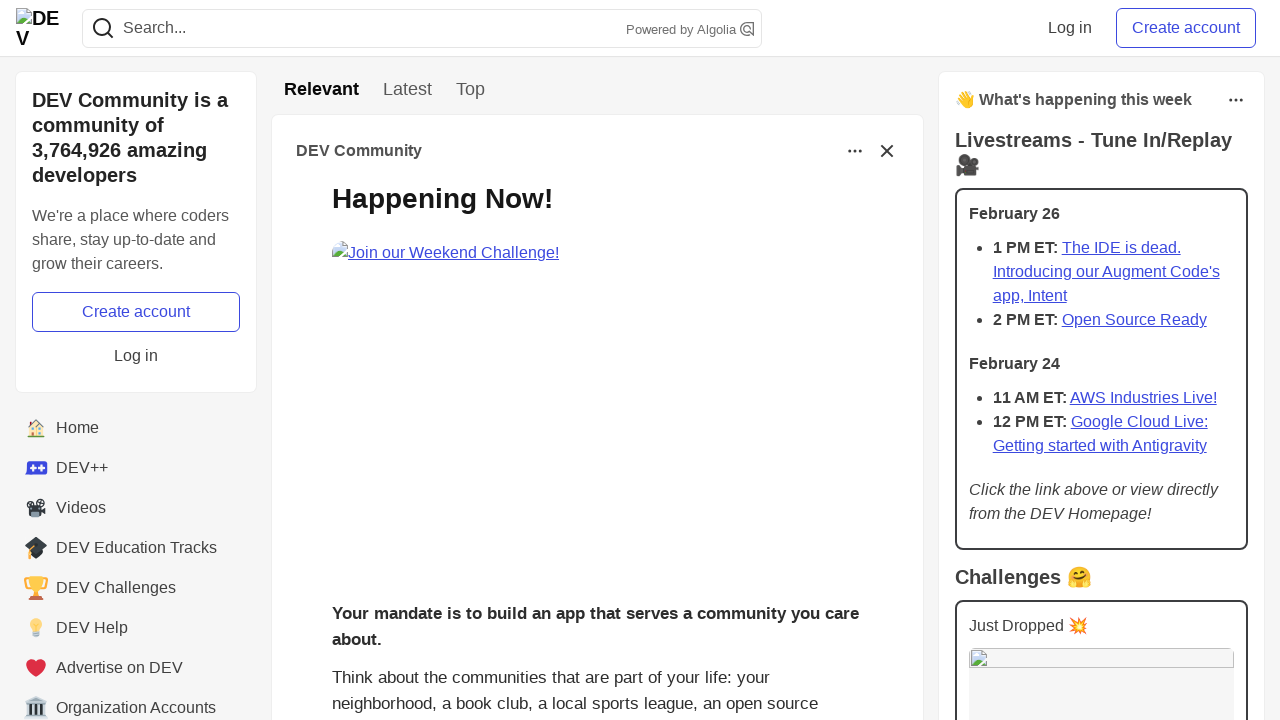

Waited for blog posts to load on DEV Community homepage
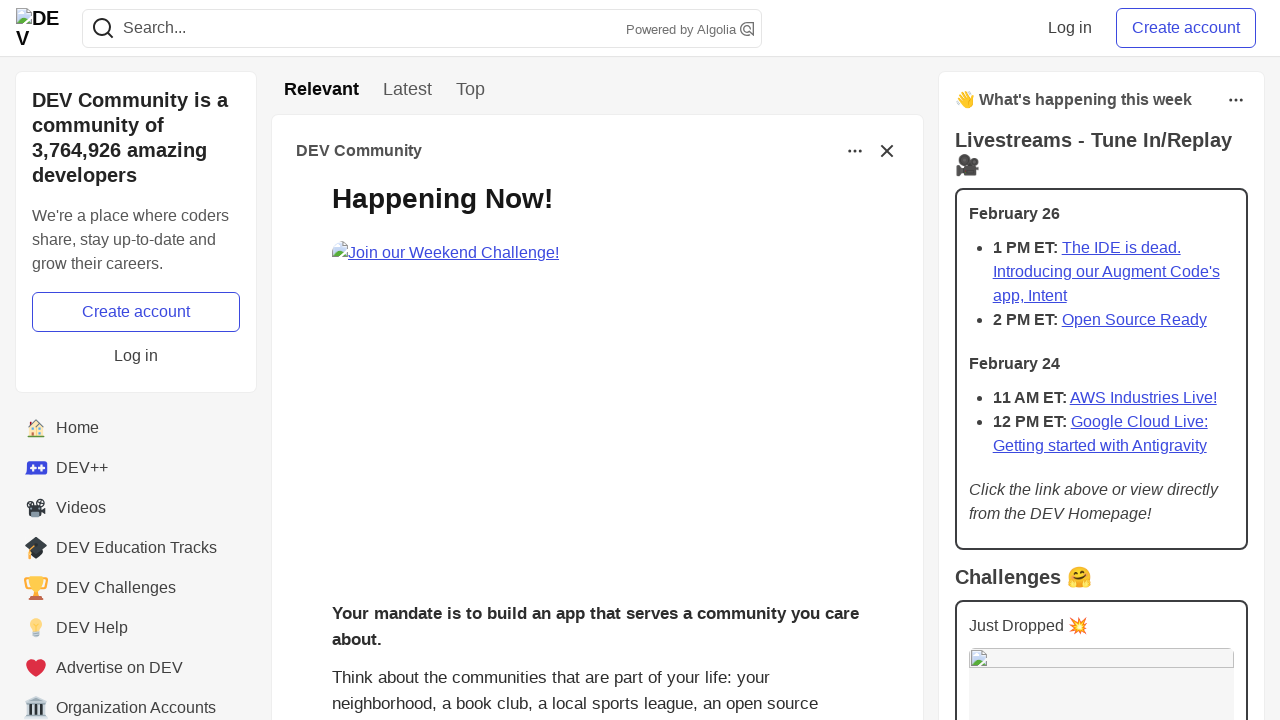

Clicked on the first blog post at (597, 388) on .crayons-story__body
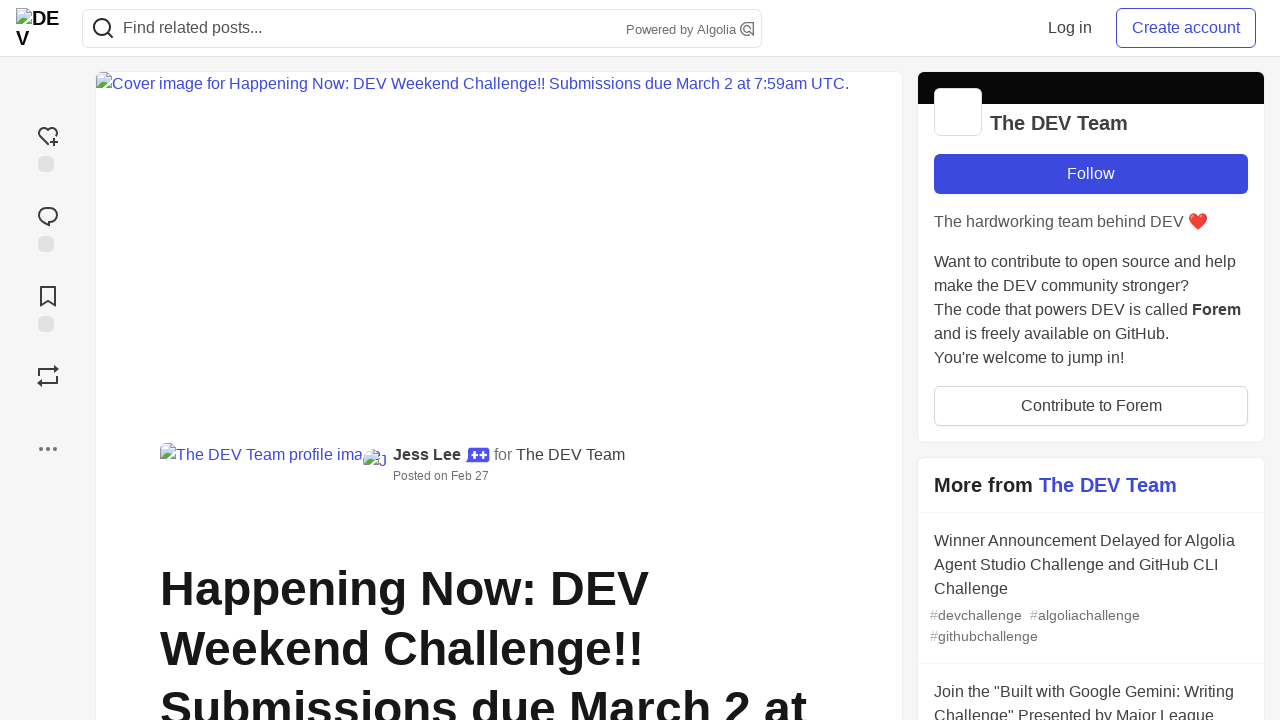

Blog page loaded and DOM content is ready
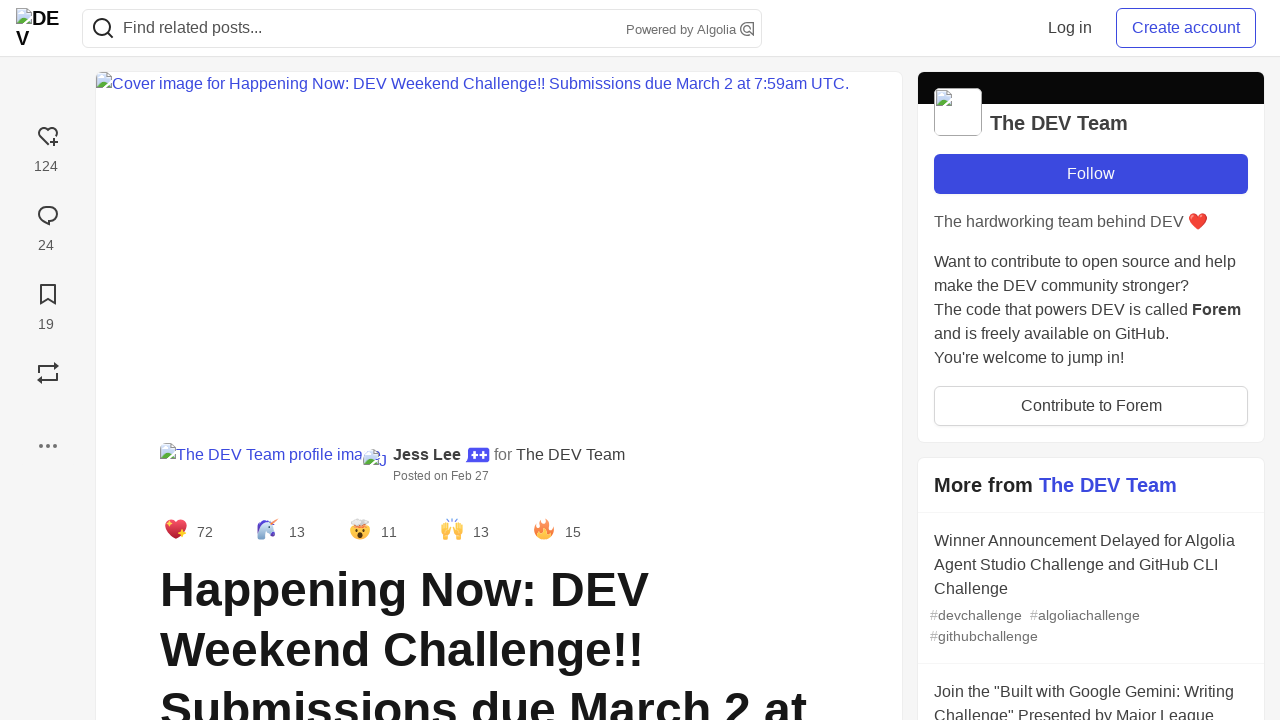

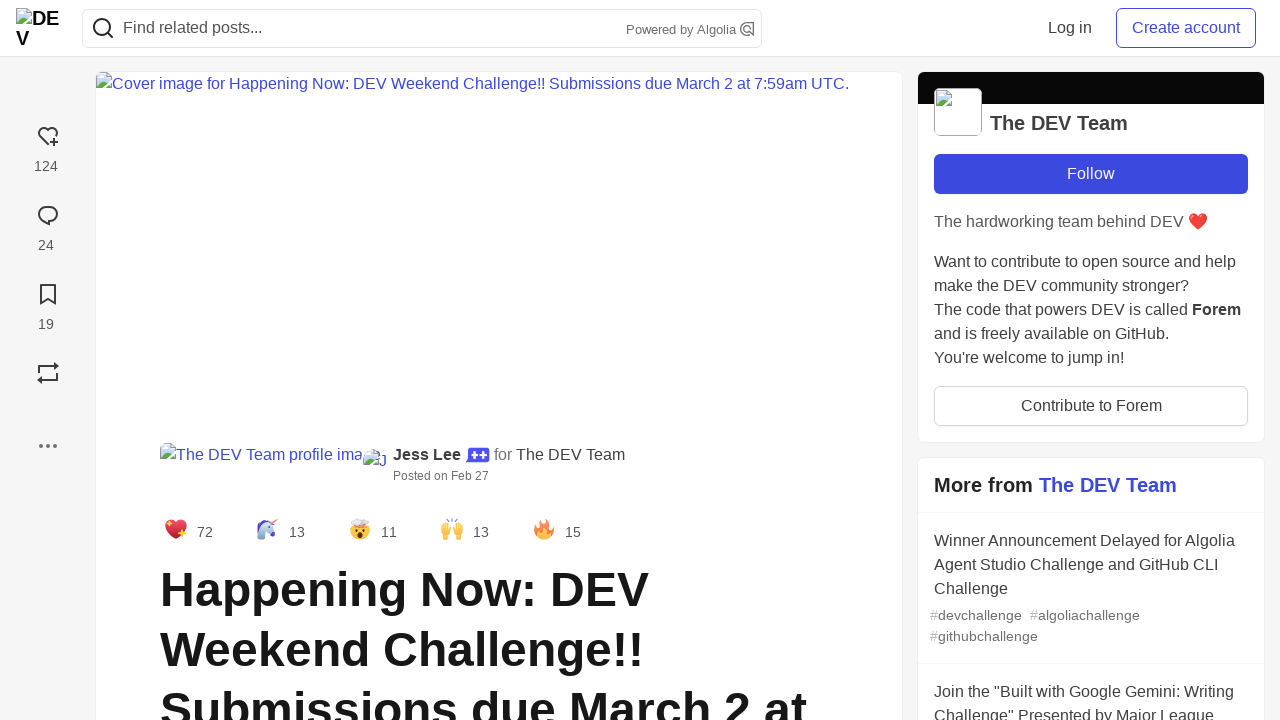